Tests the search functionality on W3Schools website by entering a search query and submitting it

Starting URL: https://w3schools.com/

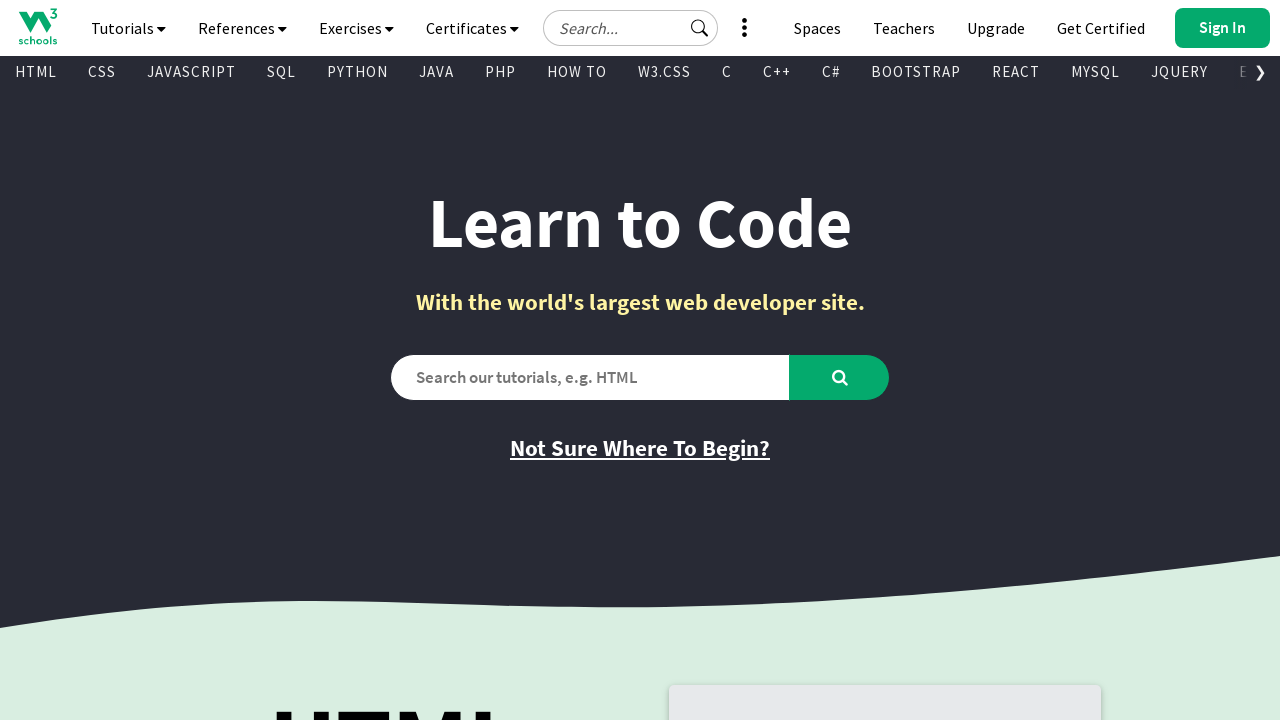

Filled search box with 'html' query on #search2
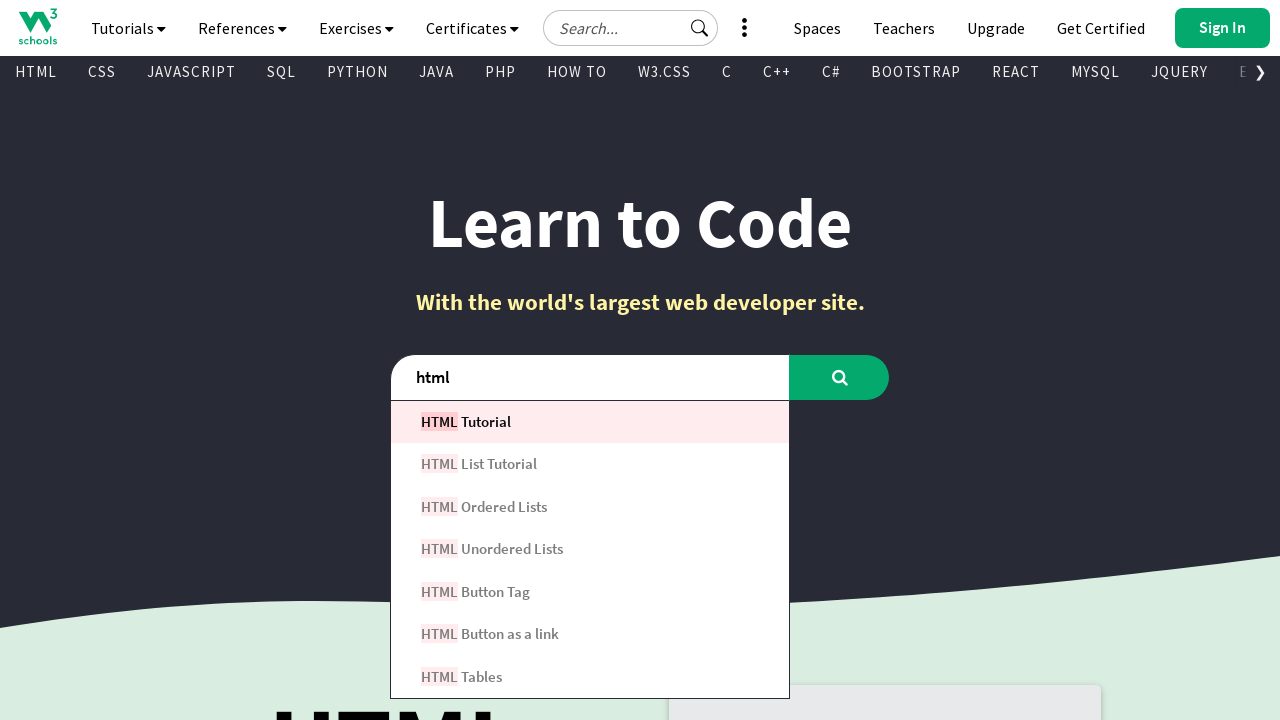

Pressed Enter to submit search query on #search2
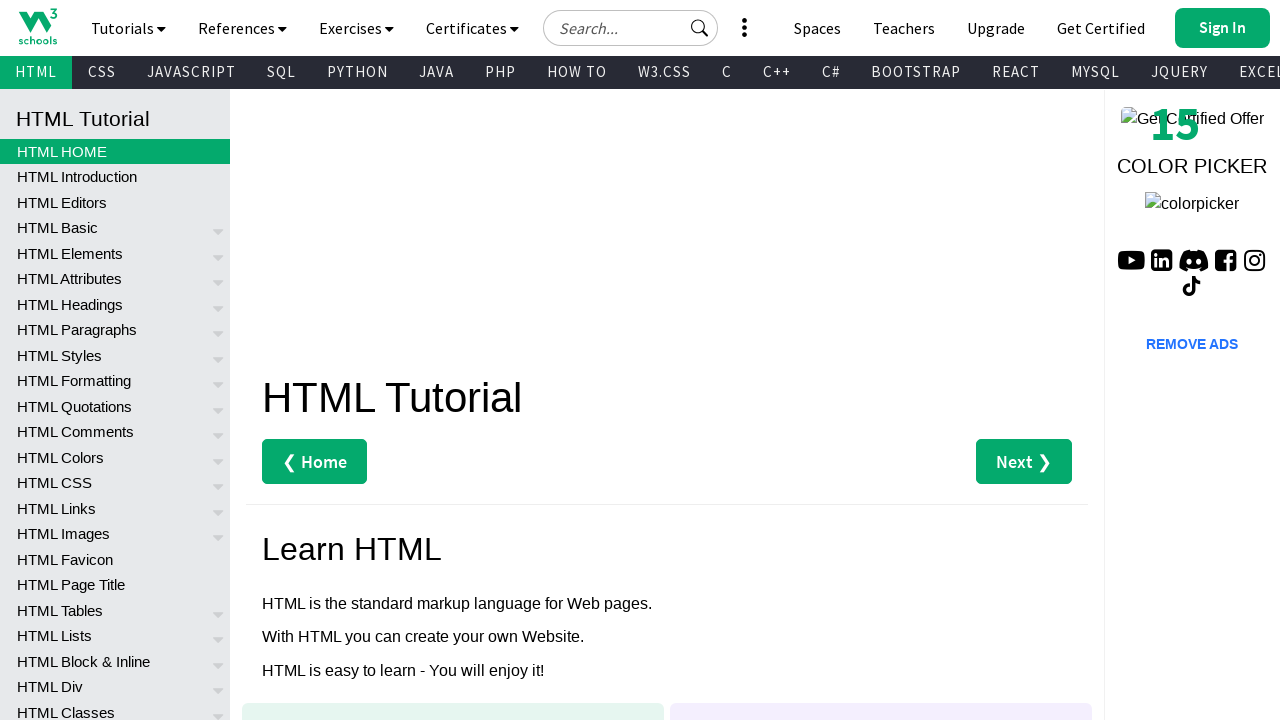

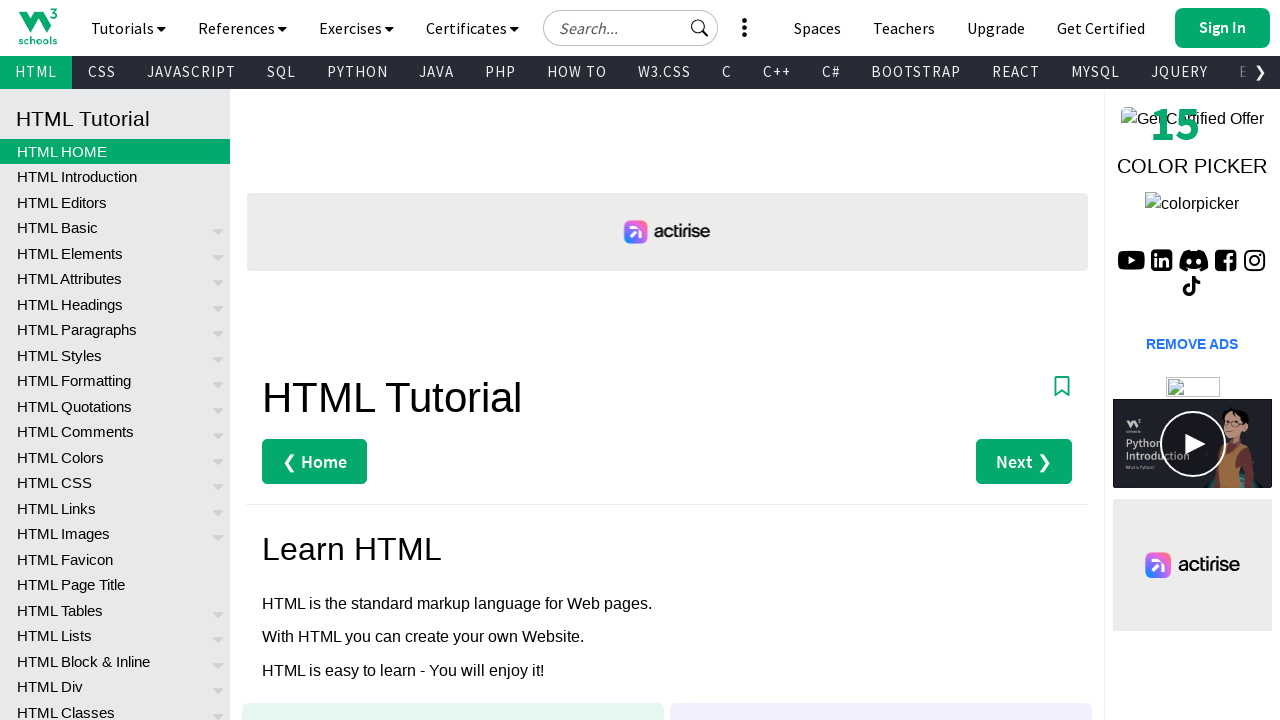